Tests firstName field validation by entering whitespace-only input (3 spaces)

Starting URL: https://buggy.justtestit.org/register

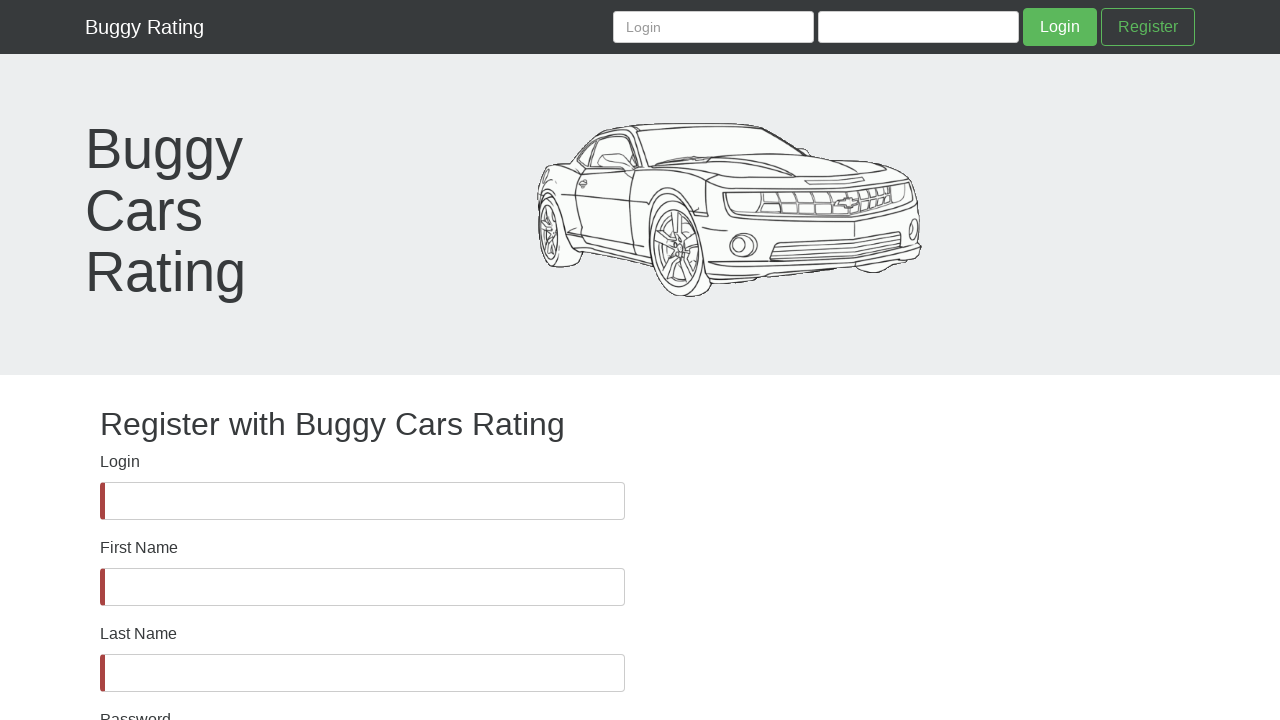

Waited for firstName field to be visible
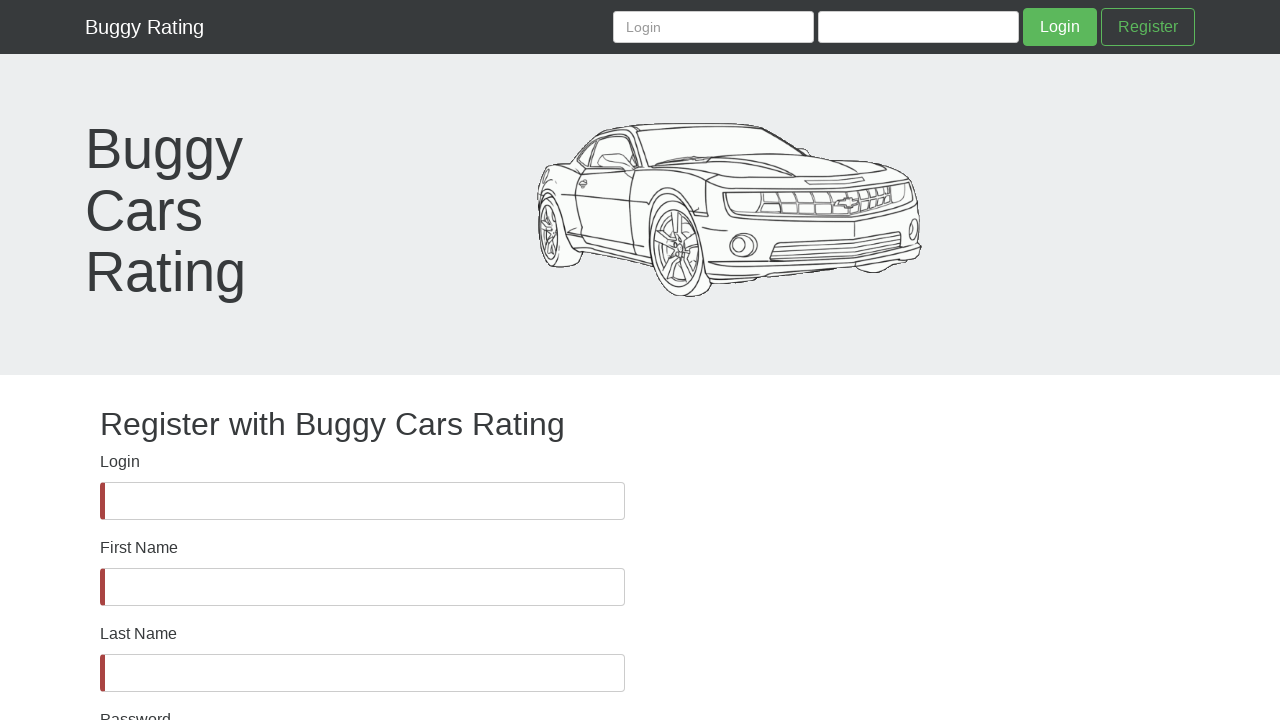

Filled firstName field with whitespace only (3 spaces) on #firstName
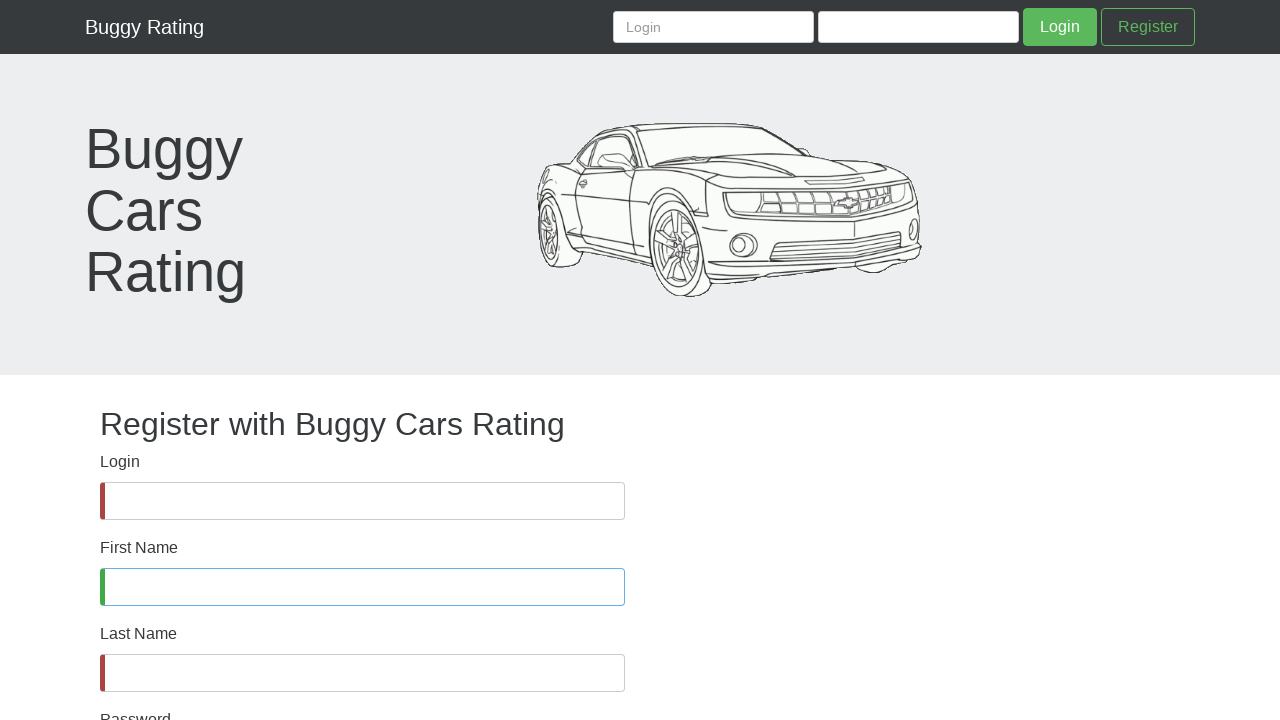

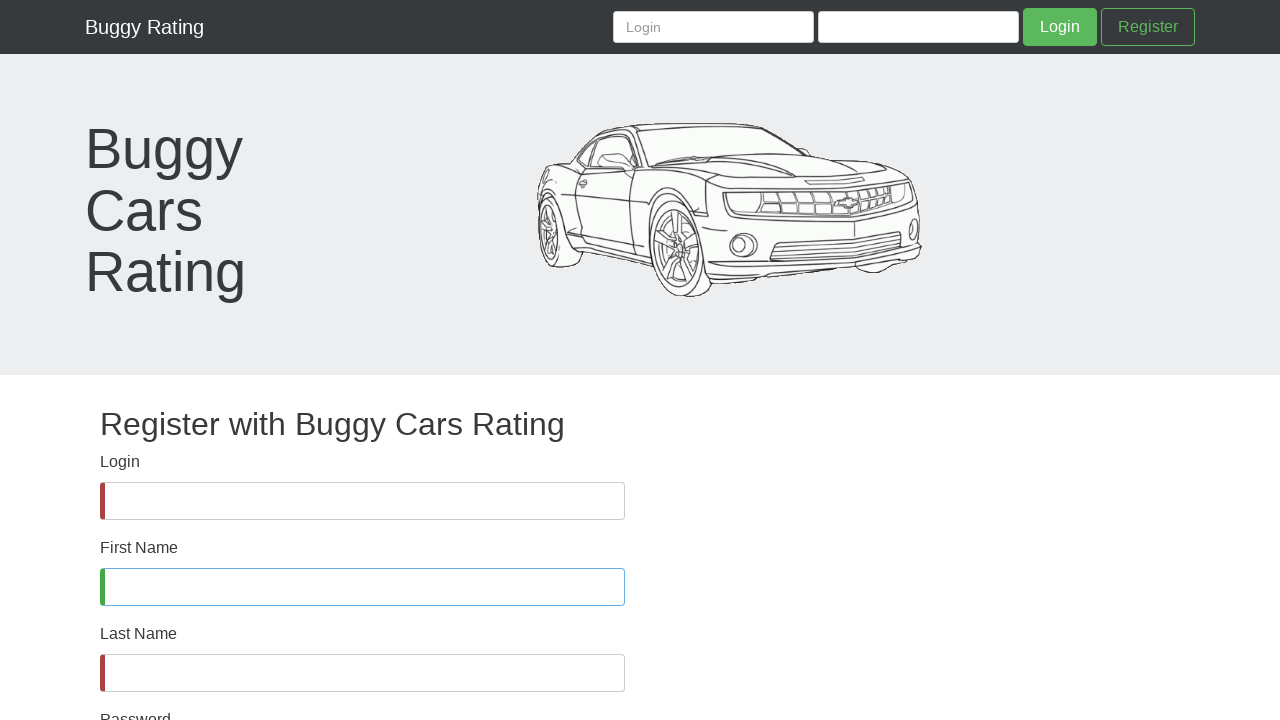